Tests key press functionality by navigating to the key presses page and entering text into the target field

Starting URL: https://the-internet.herokuapp.com/

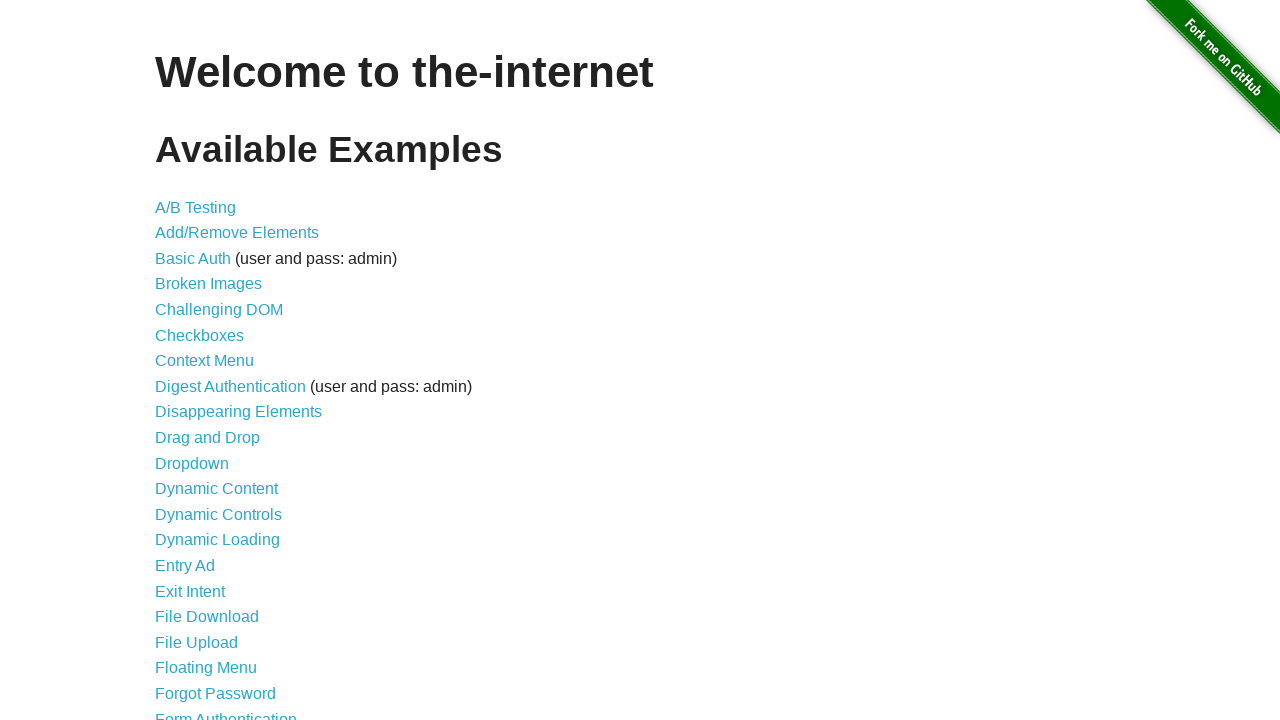

Clicked on the key presses link at (200, 360) on a[href*='key_presses']
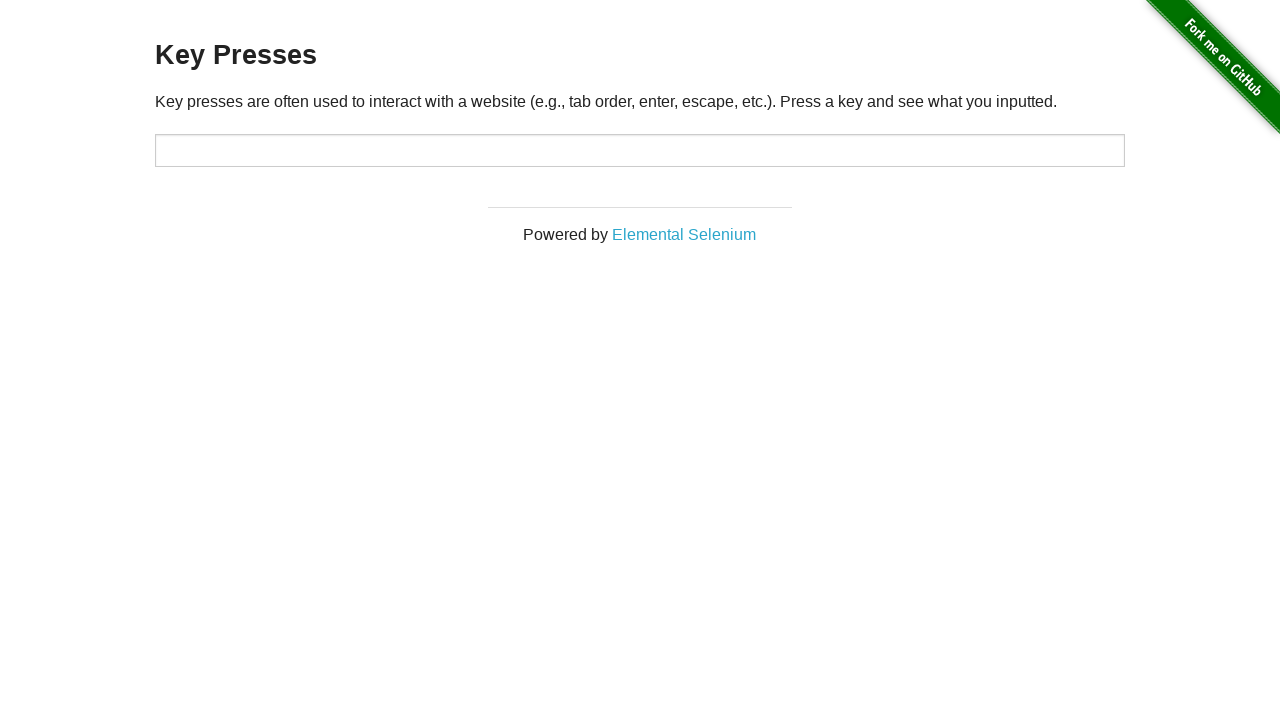

Entered '123456' into the target input field on #target
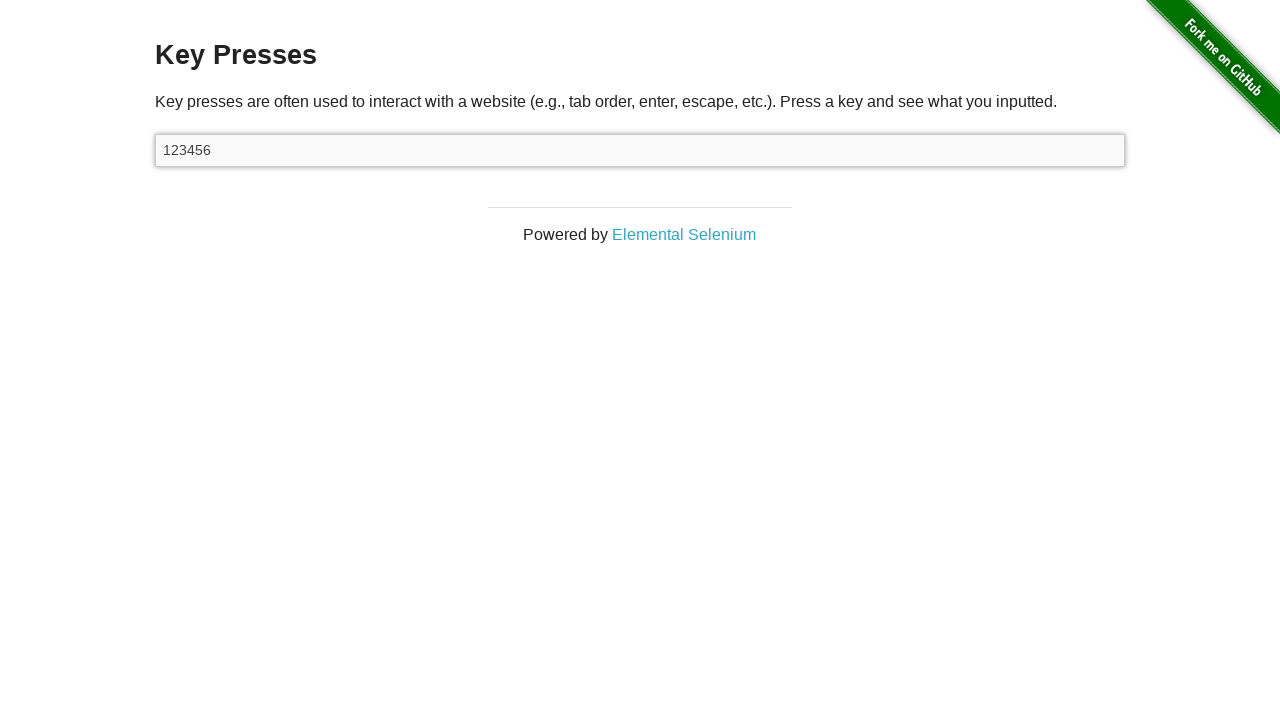

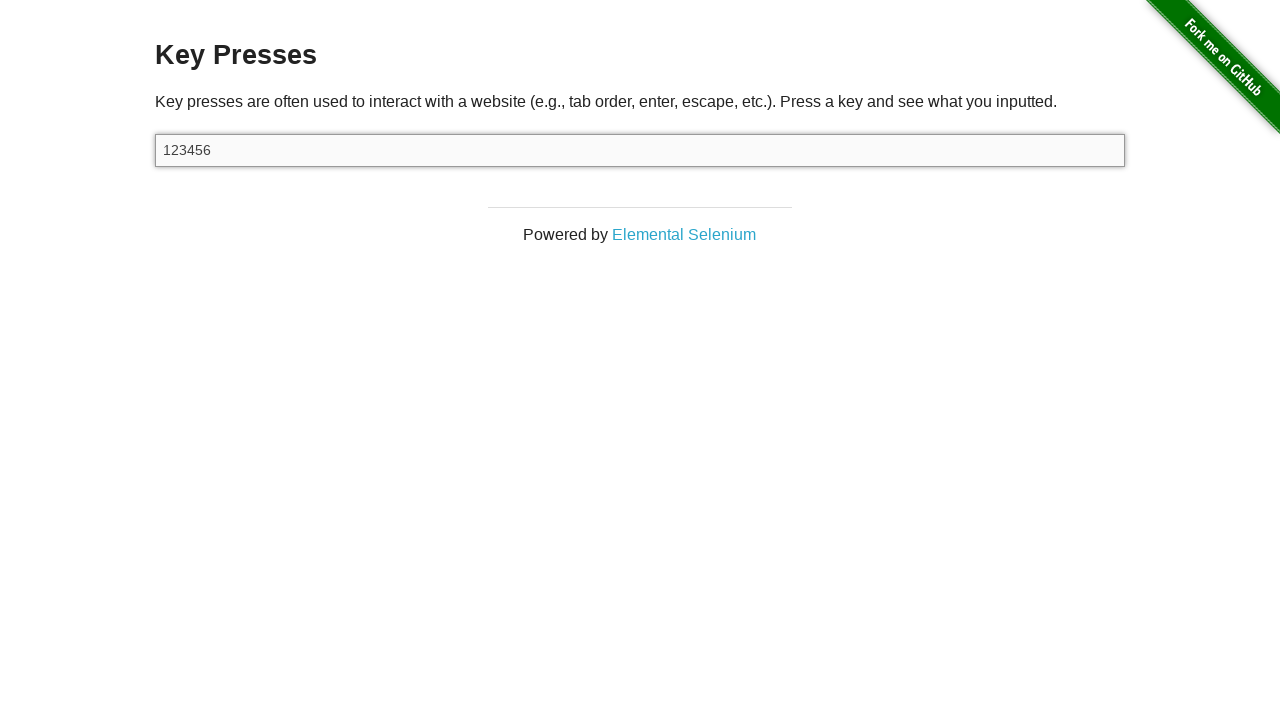